Tests form interaction by selecting a year value from a dropdown/select element on a birthday form

Starting URL: https://kodilla.com/pl/test/form

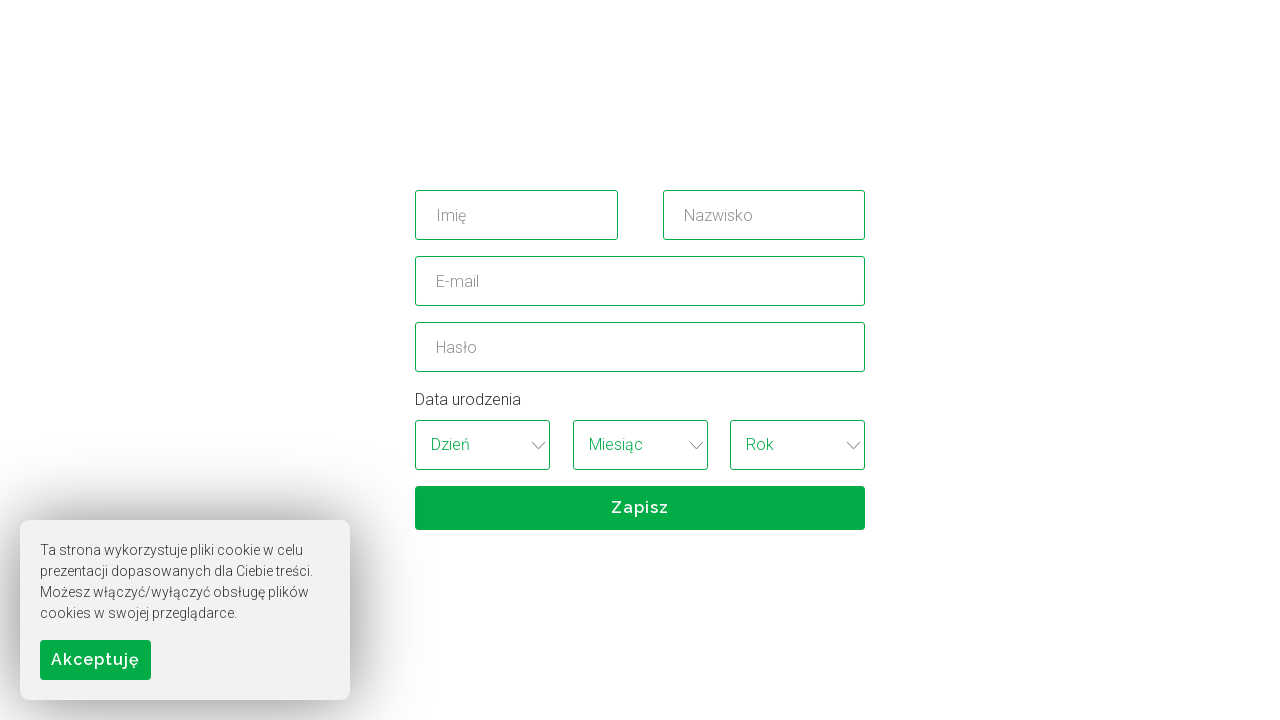

Selected year from birthday dropdown (5th option) on xpath=//*[@id='birthday_wrapper']/select[3]
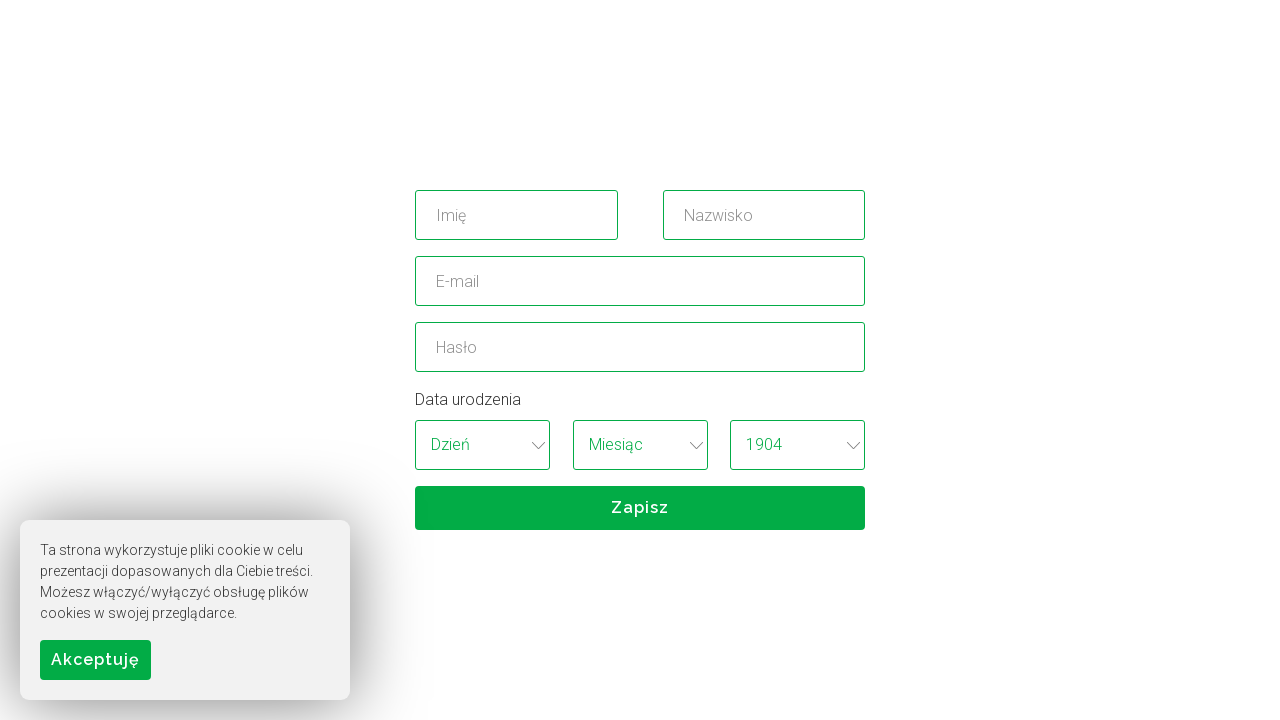

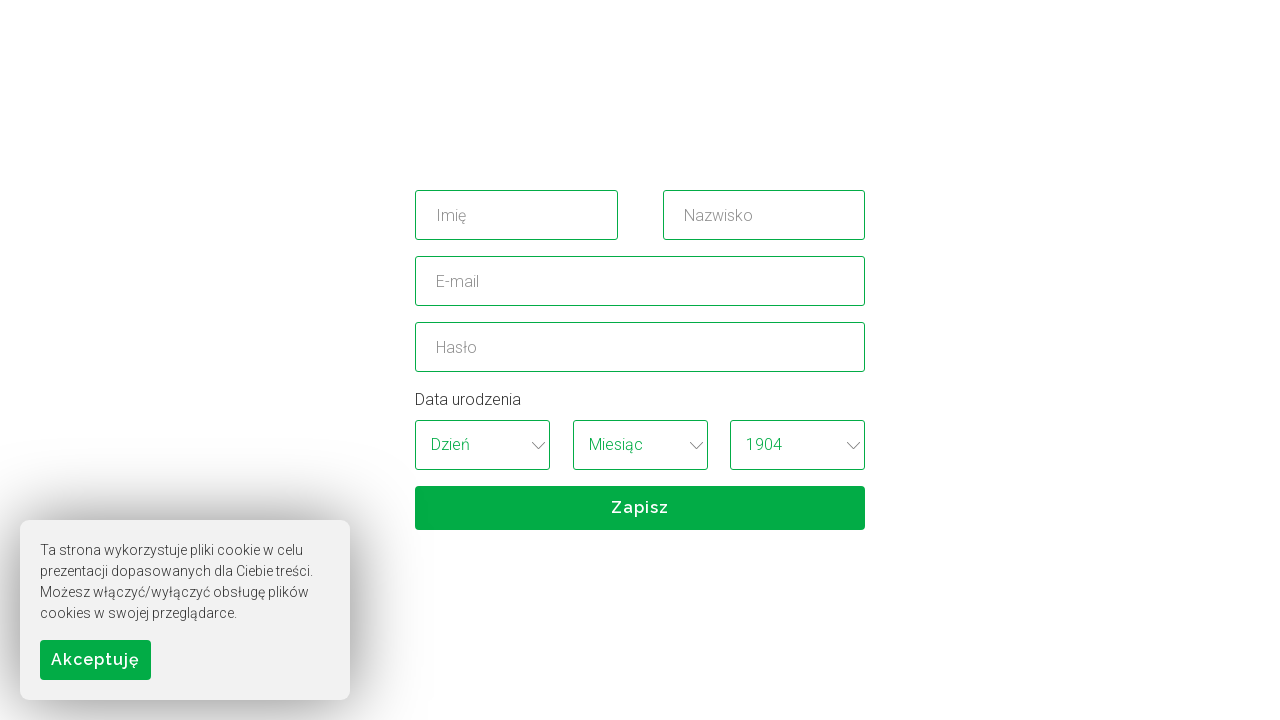